Tests keyboard key press functionality by sending a SPACE key to an input element and verifying the displayed result text

Starting URL: http://the-internet.herokuapp.com/key_presses

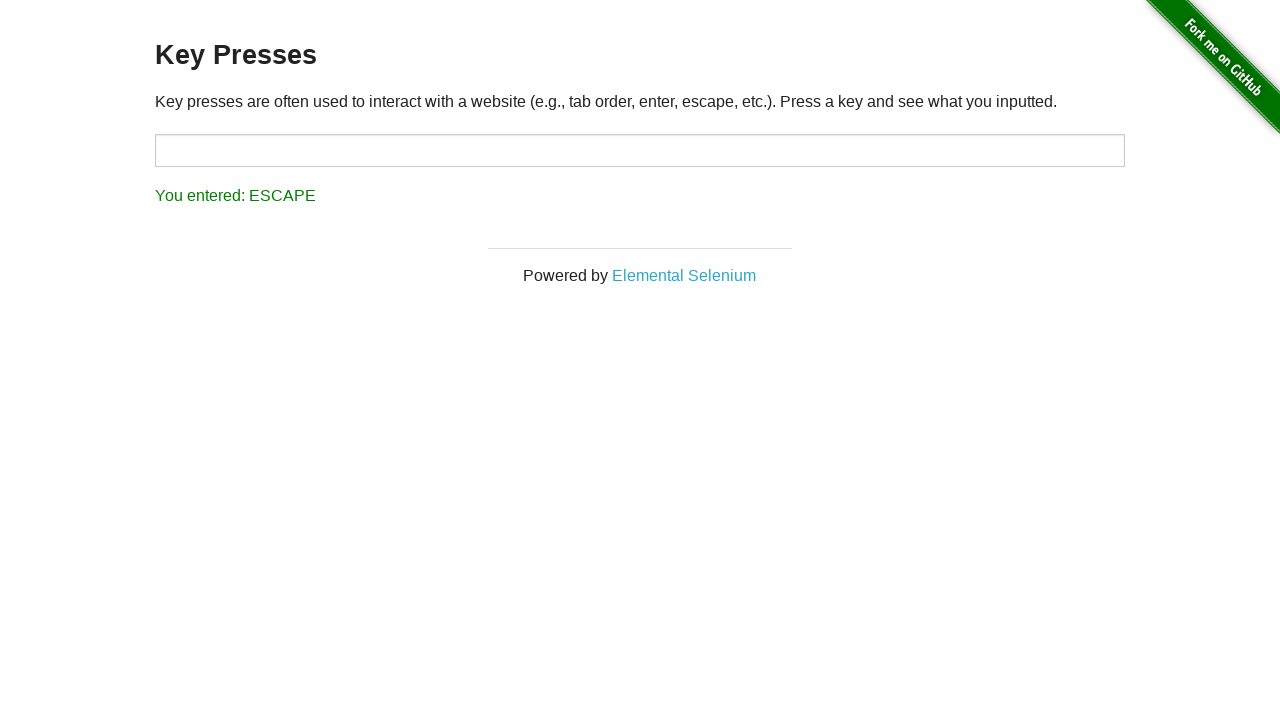

Navigated to key presses test page
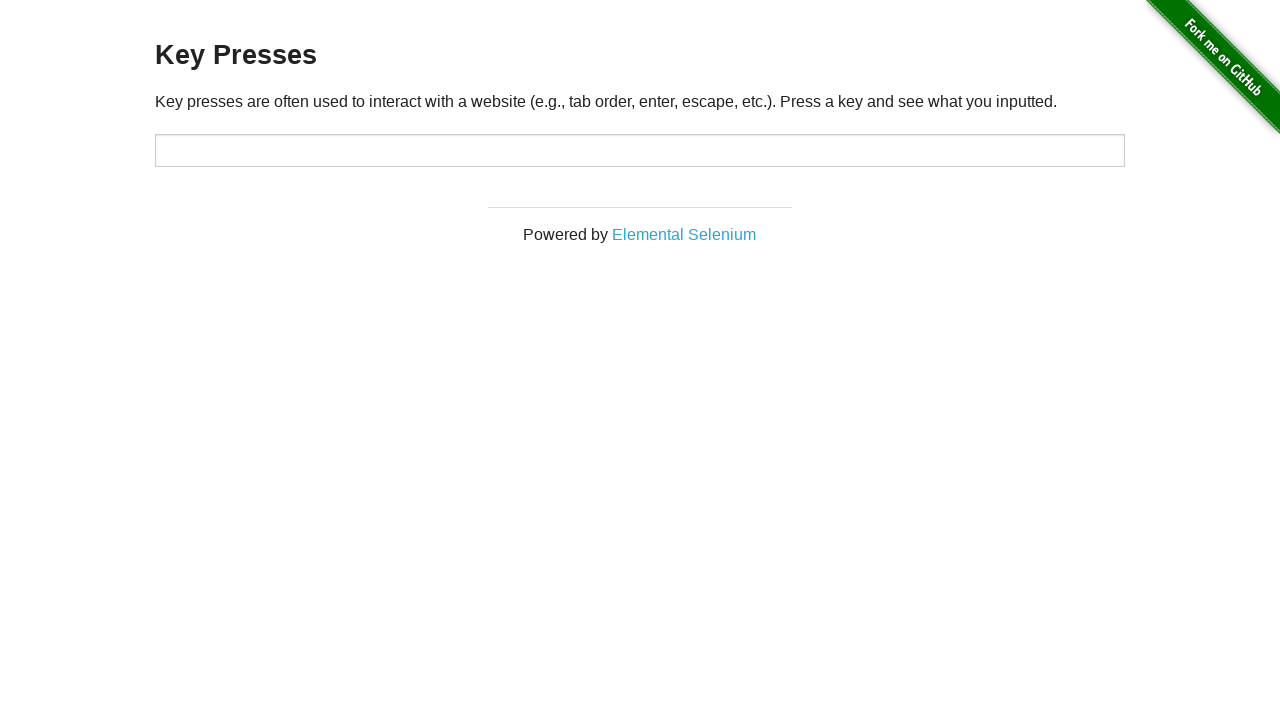

Pressed SPACE key on target input element on #target
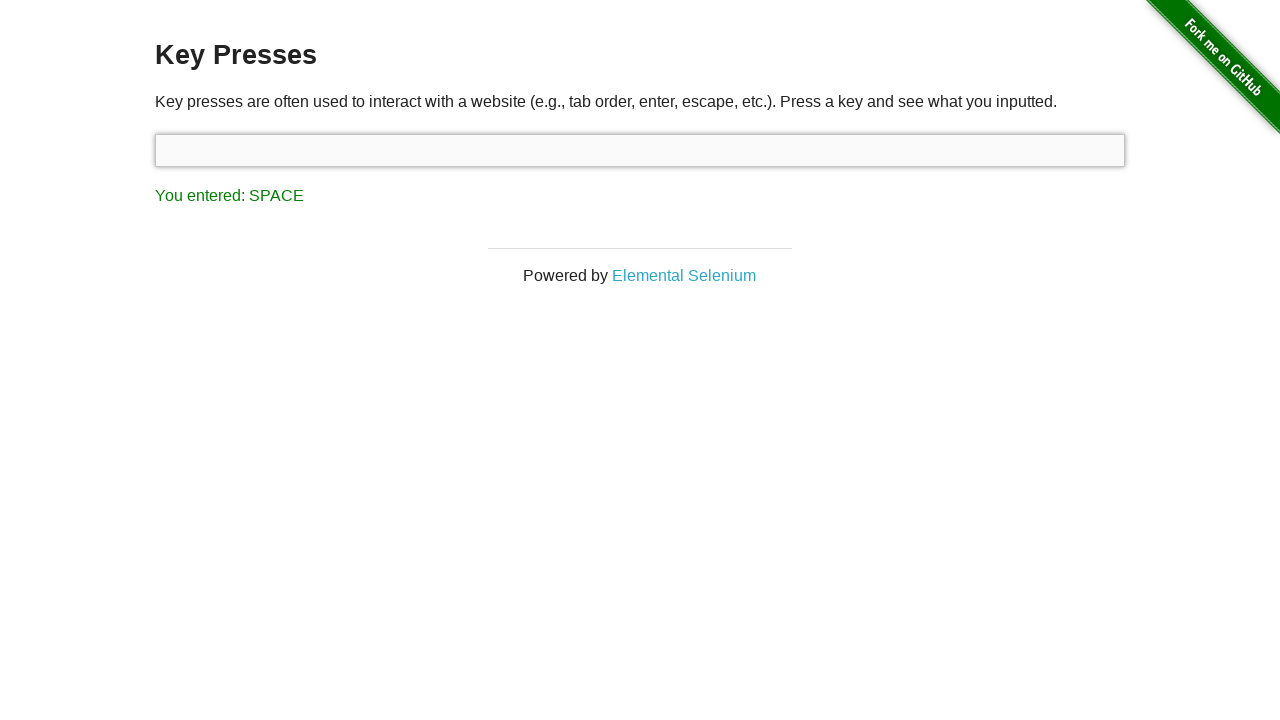

Result element appeared after key press
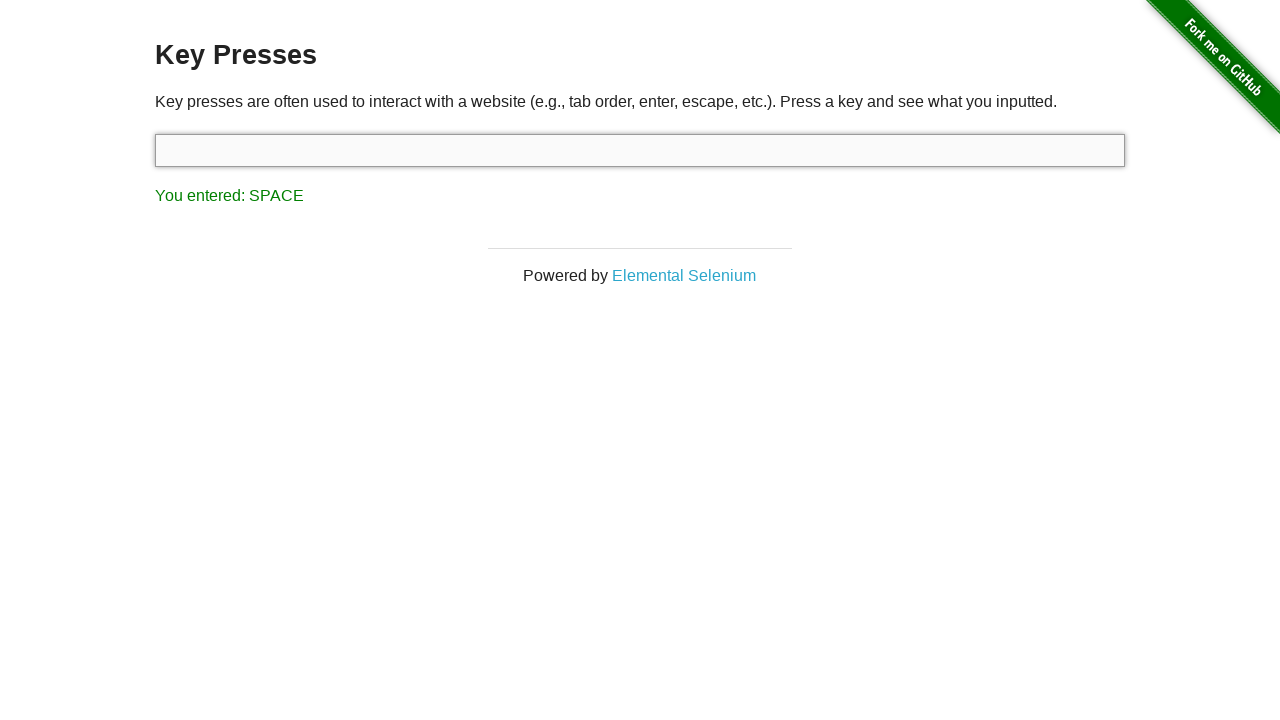

Retrieved result text: You entered: SPACE
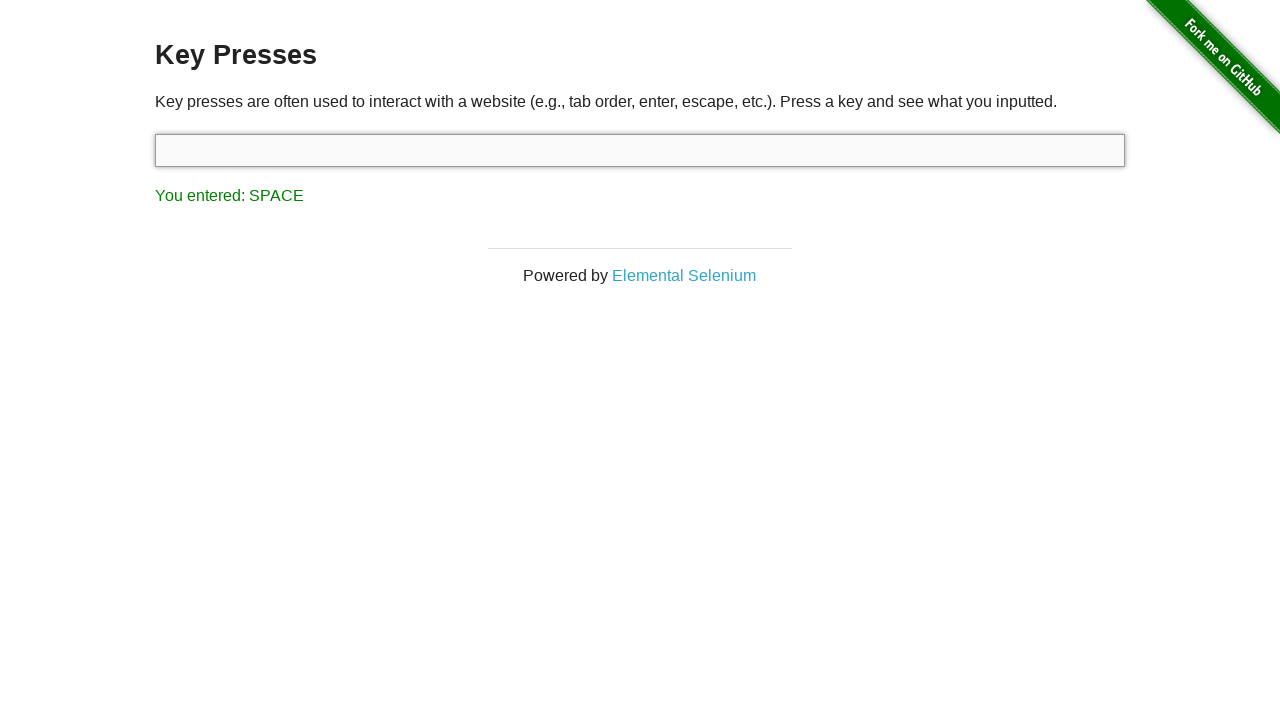

Assertion passed: result text correctly shows 'You entered: SPACE'
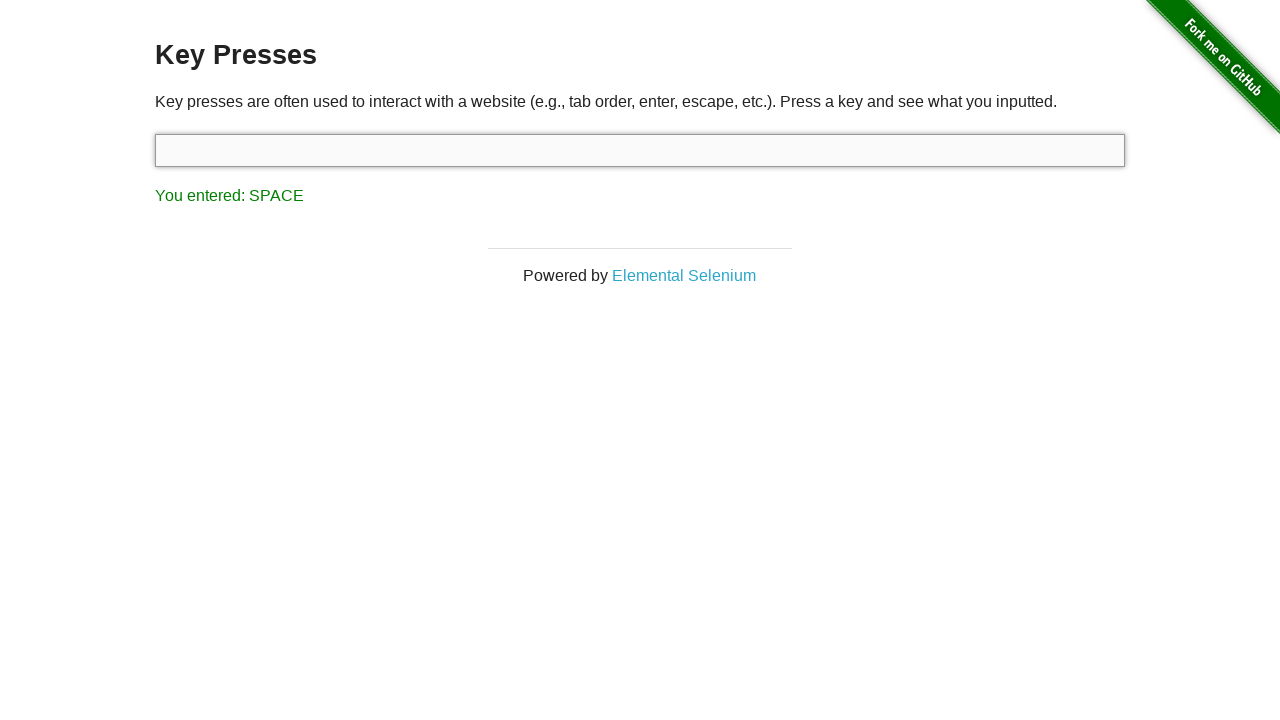

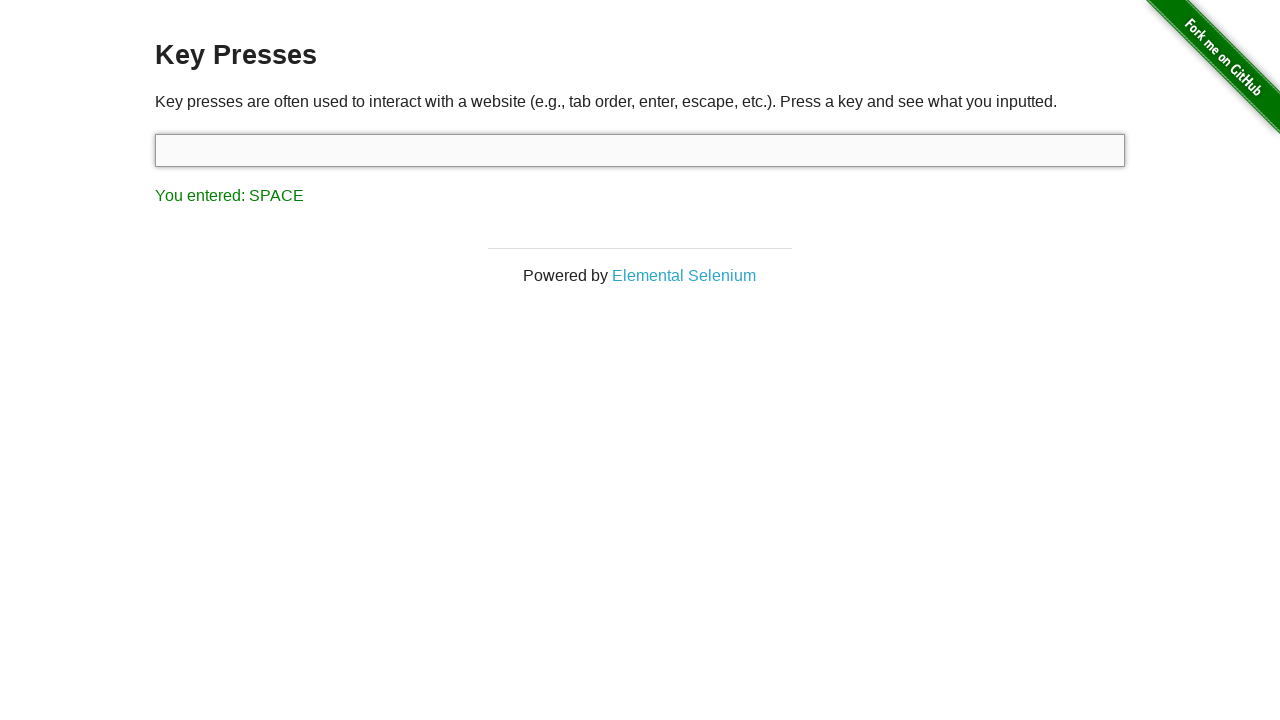